Tests adding multiple tasks to a task list and pinning a task using a mock assessment app

Starting URL: https://aavatech77.github.io/mock-assesment-app/

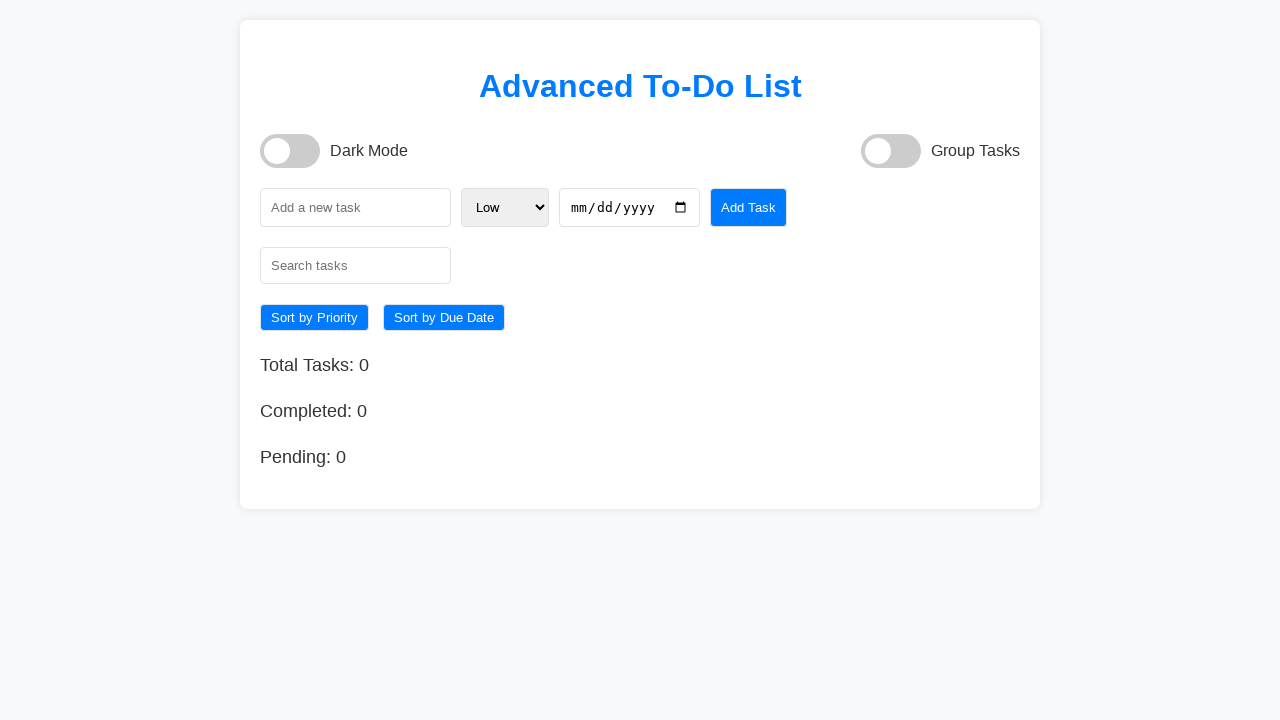

Filled task input field with 'ABC' on input#taskInput
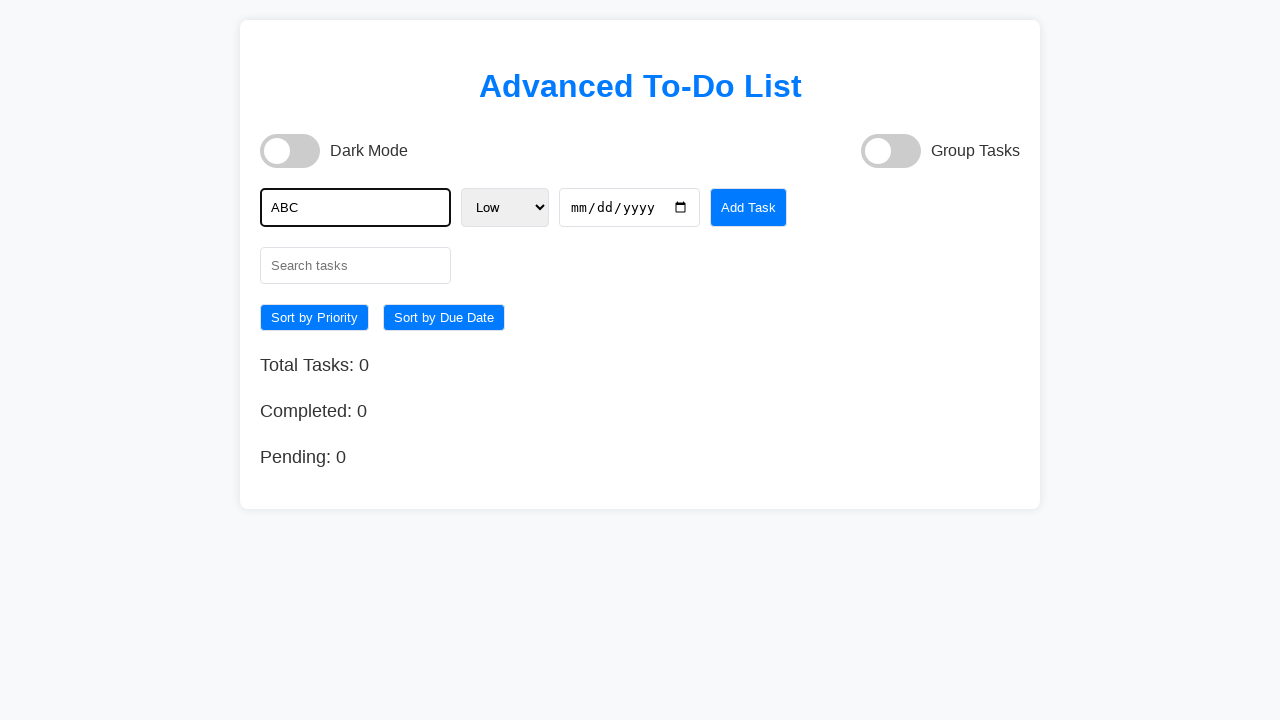

Clicked 'Add Task' button to add first task at (749, 208) on button:has-text('Add Task')
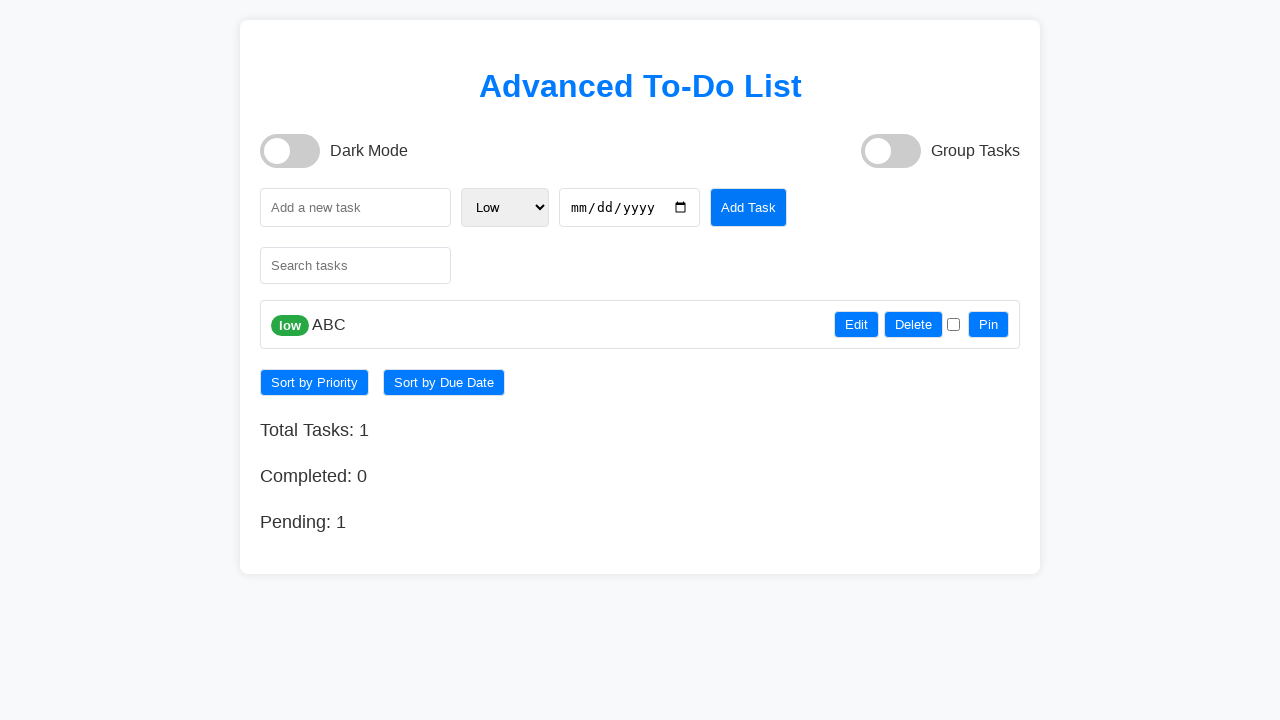

Filled task input field with 'ABCD' on input#taskInput
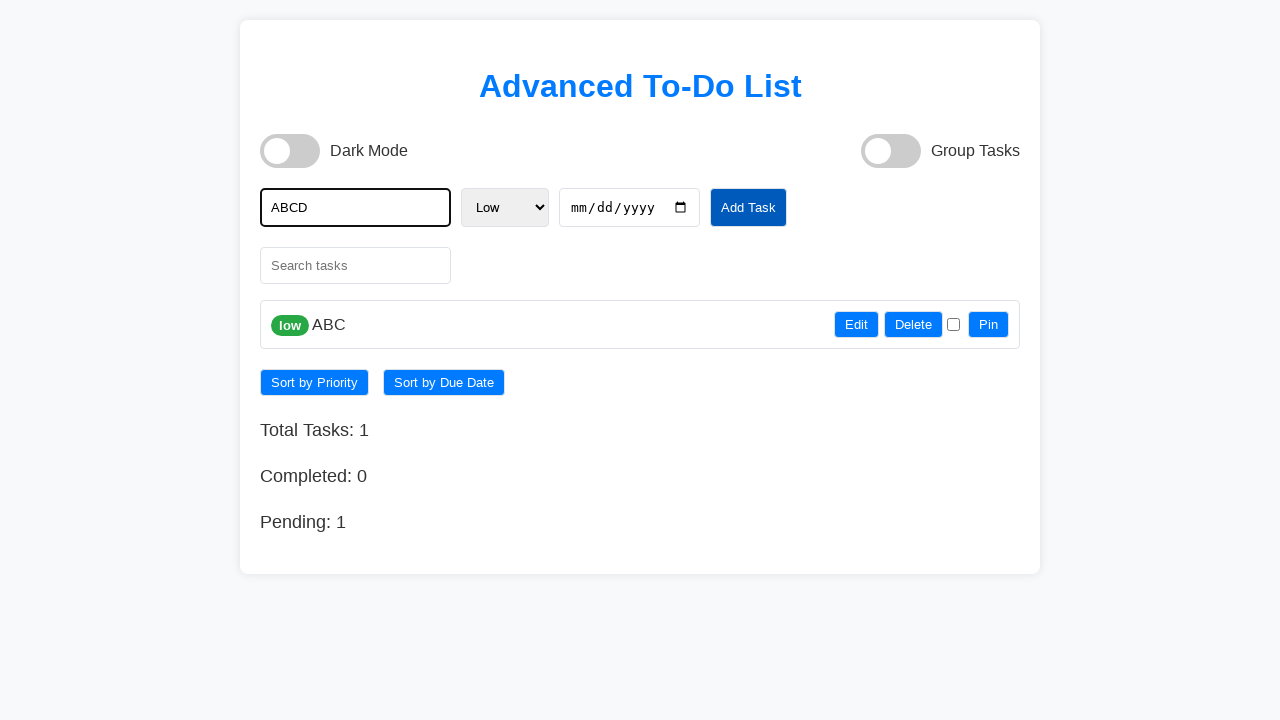

Clicked 'Add Task' button to add second task at (749, 208) on button:has-text('Add Task')
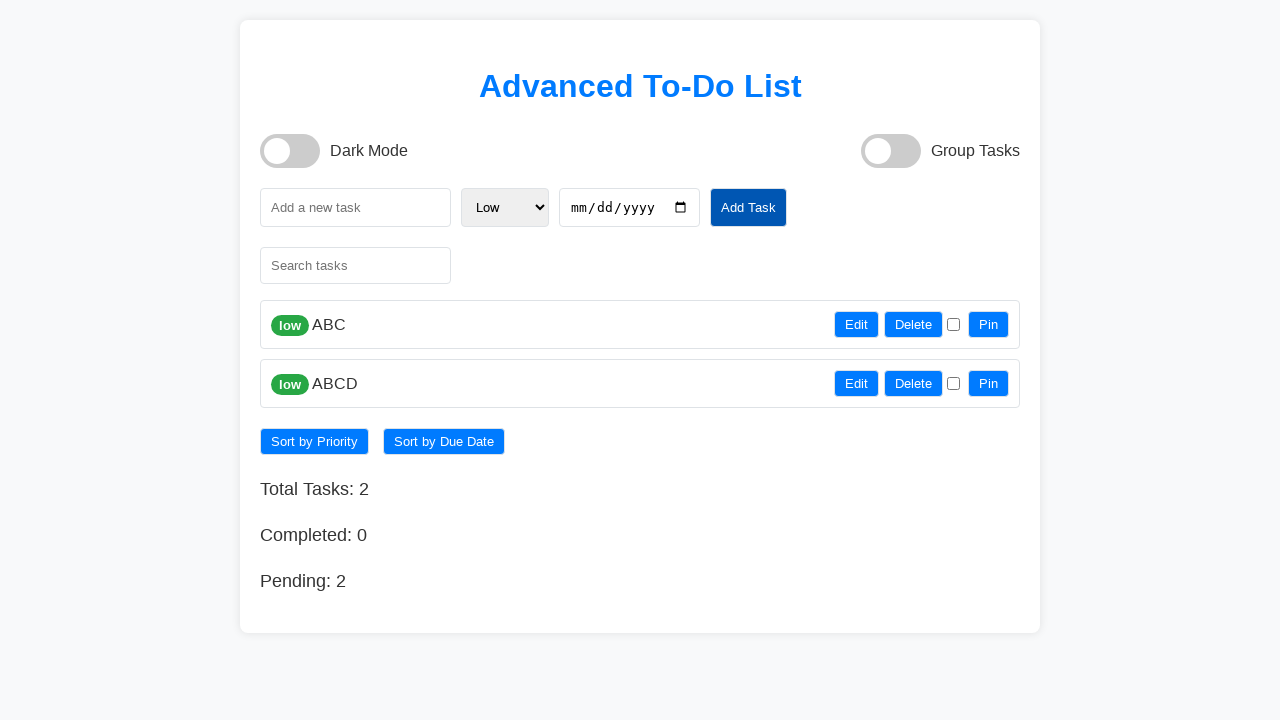

Clicked pin button on the second task to pin it at (856, 384) on li:nth-child(2) button:first-of-type
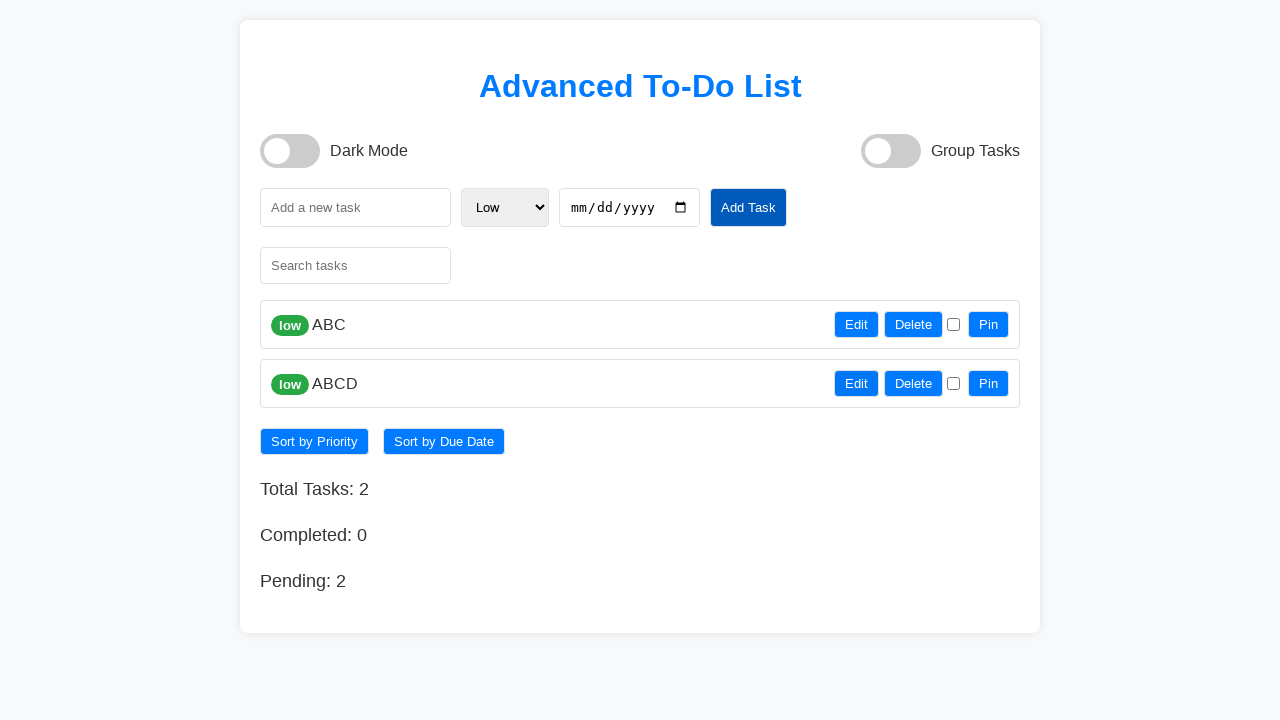

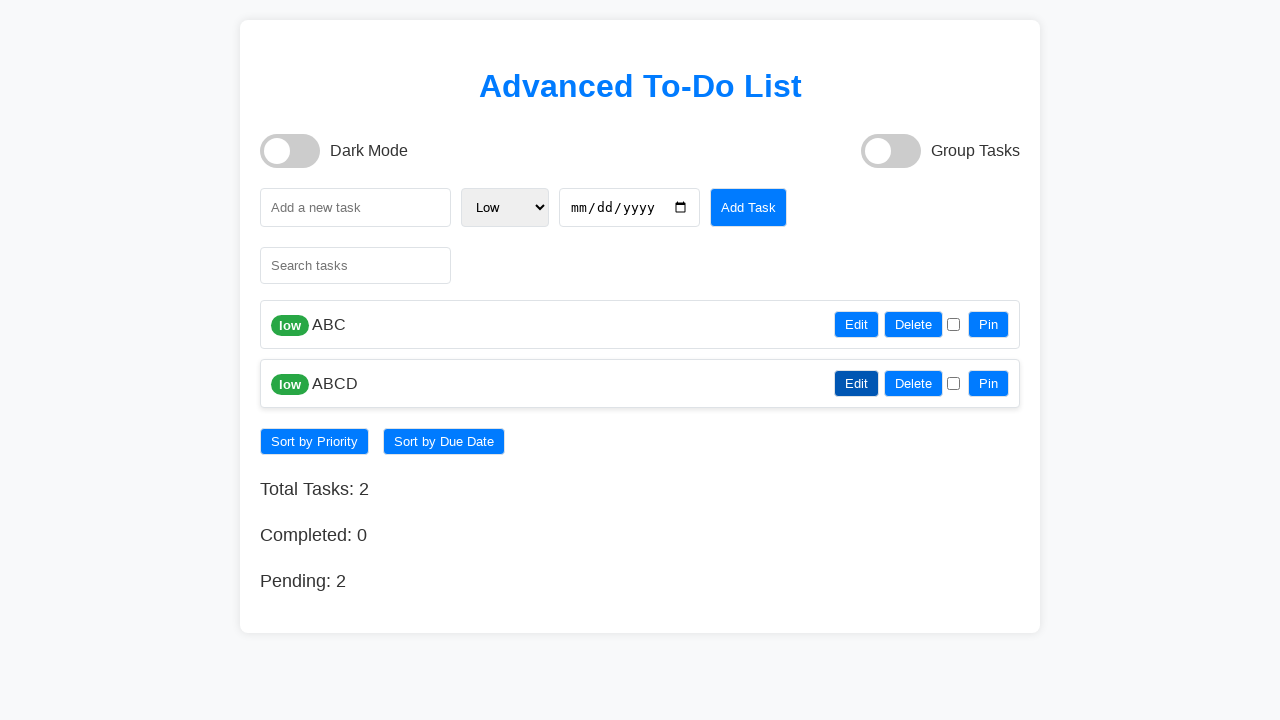